Navigates to Daum Weather website and waits for weather information elements (location, temperature, and weather status) to load on the page.

Starting URL: https://weather.daum.net/

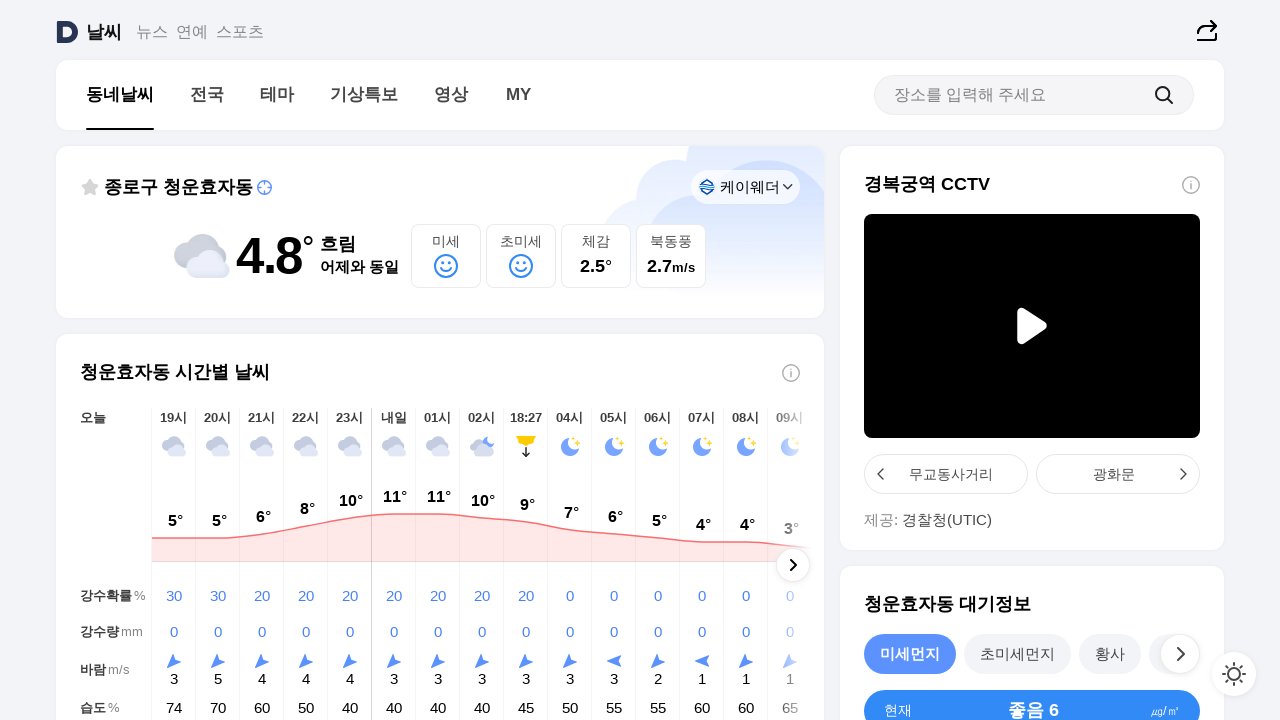

Navigated to Daum Weather website
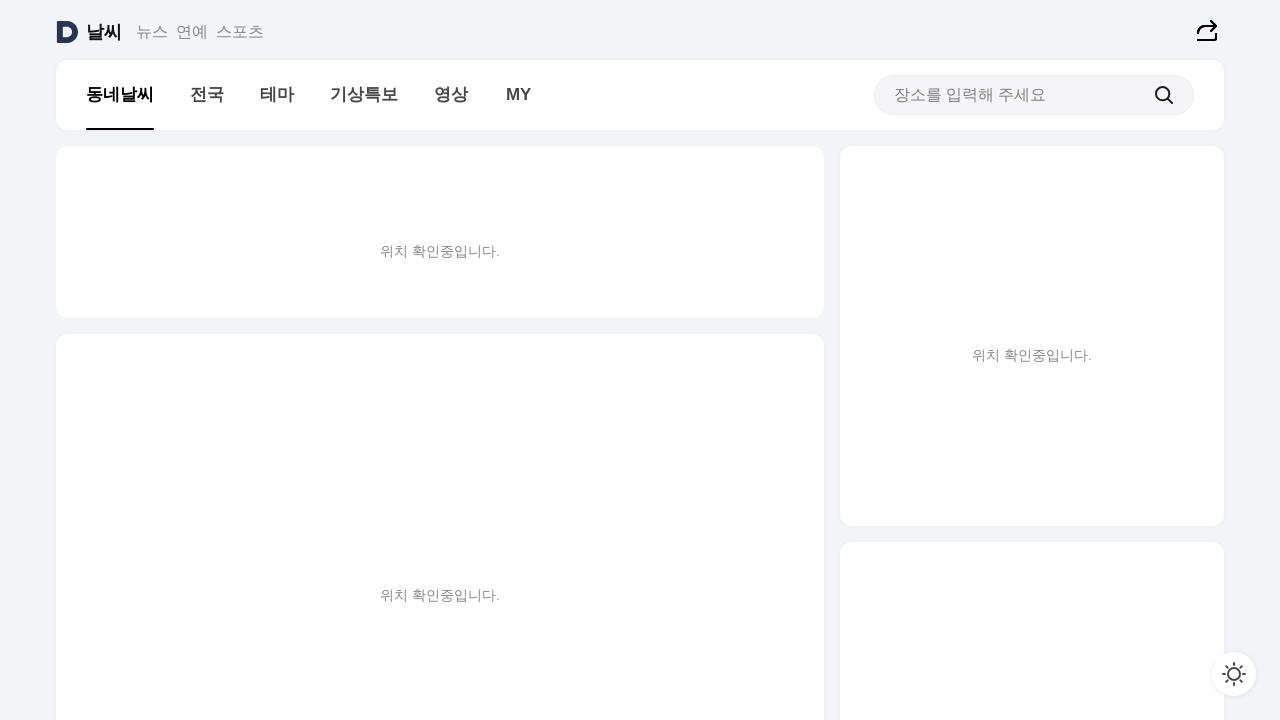

Location element loaded
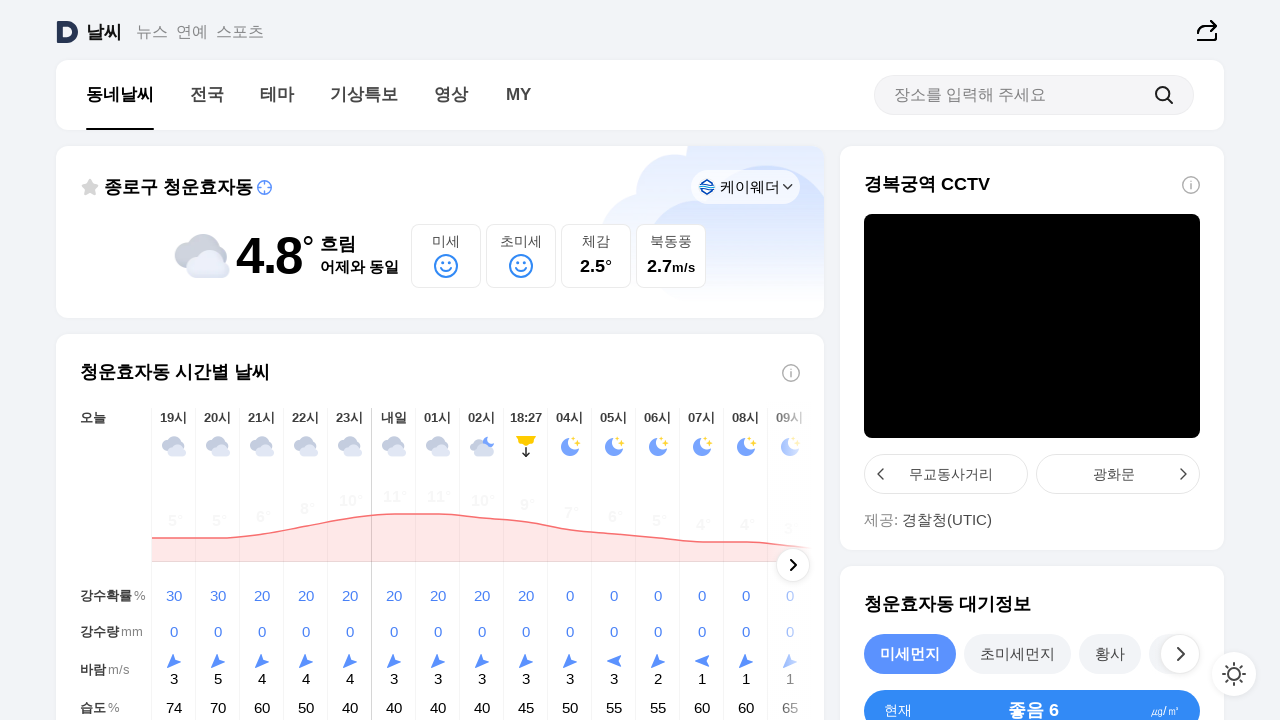

Temperature element loaded
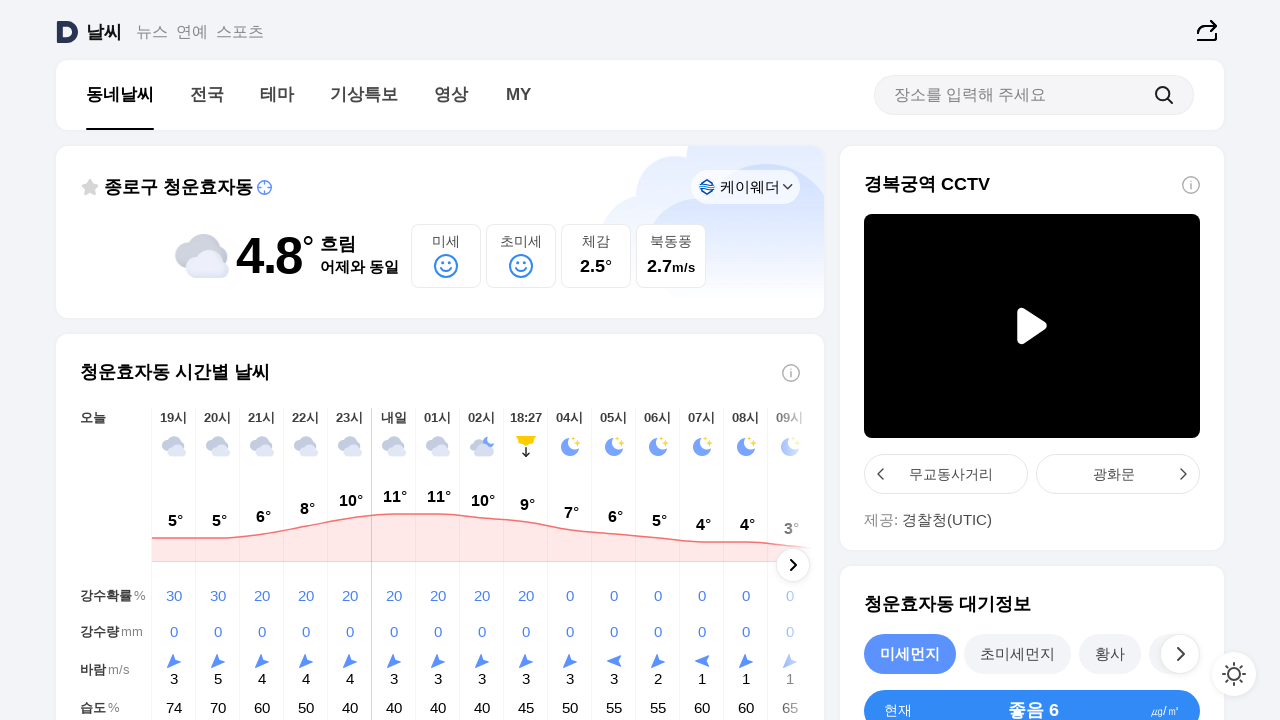

Weather status element loaded
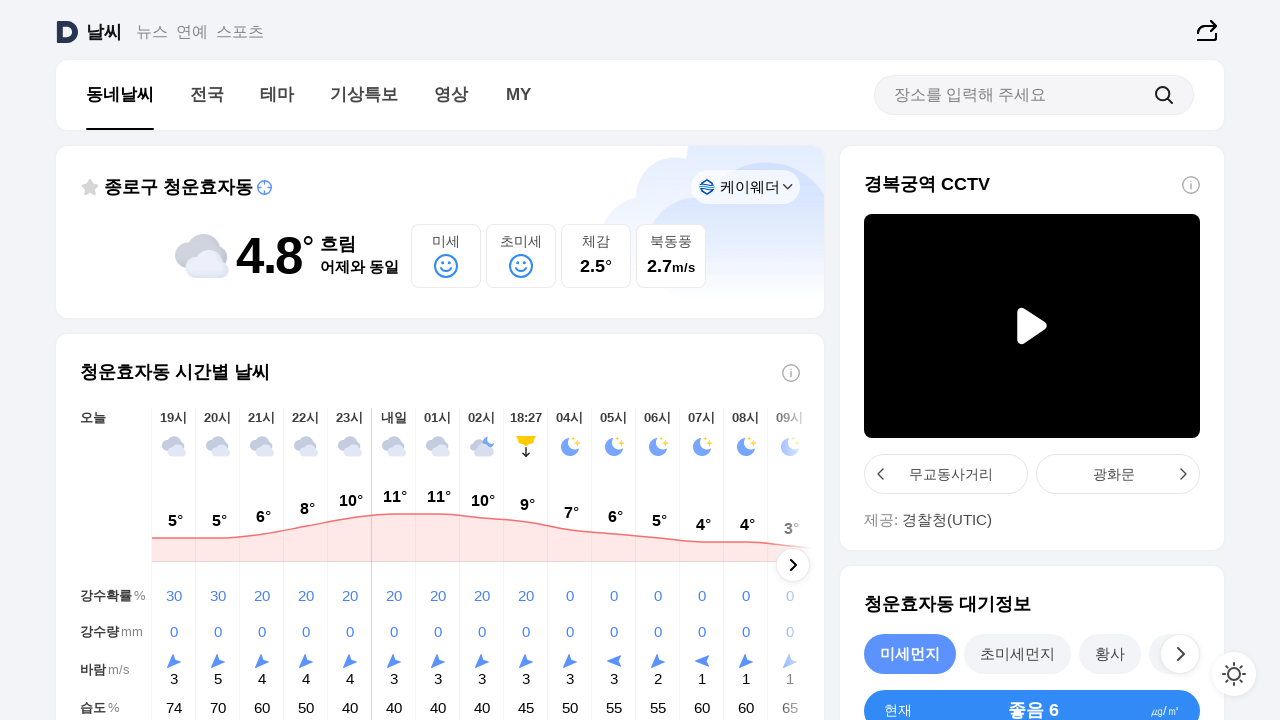

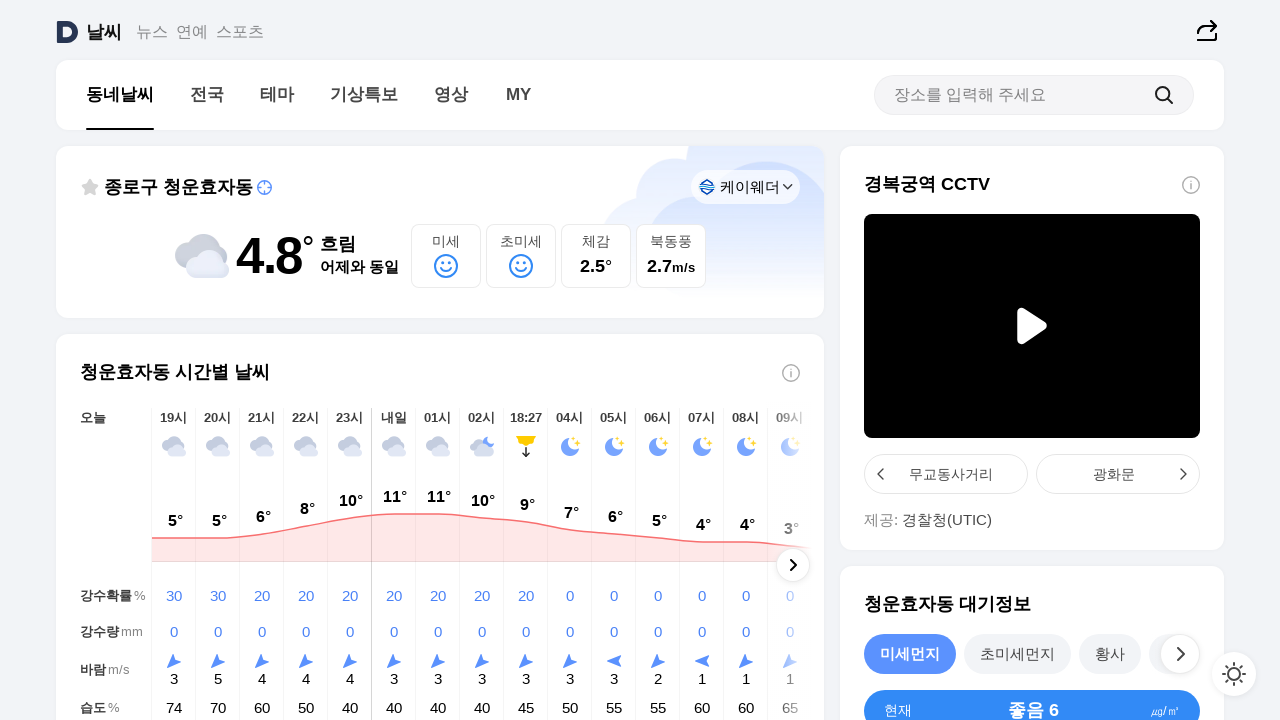